Tests ordering an EON package by navigating to the packages page, selecting a package, and filling out the order form with personal information including name, phone, and email.

Starting URL: https://telemach.ba/

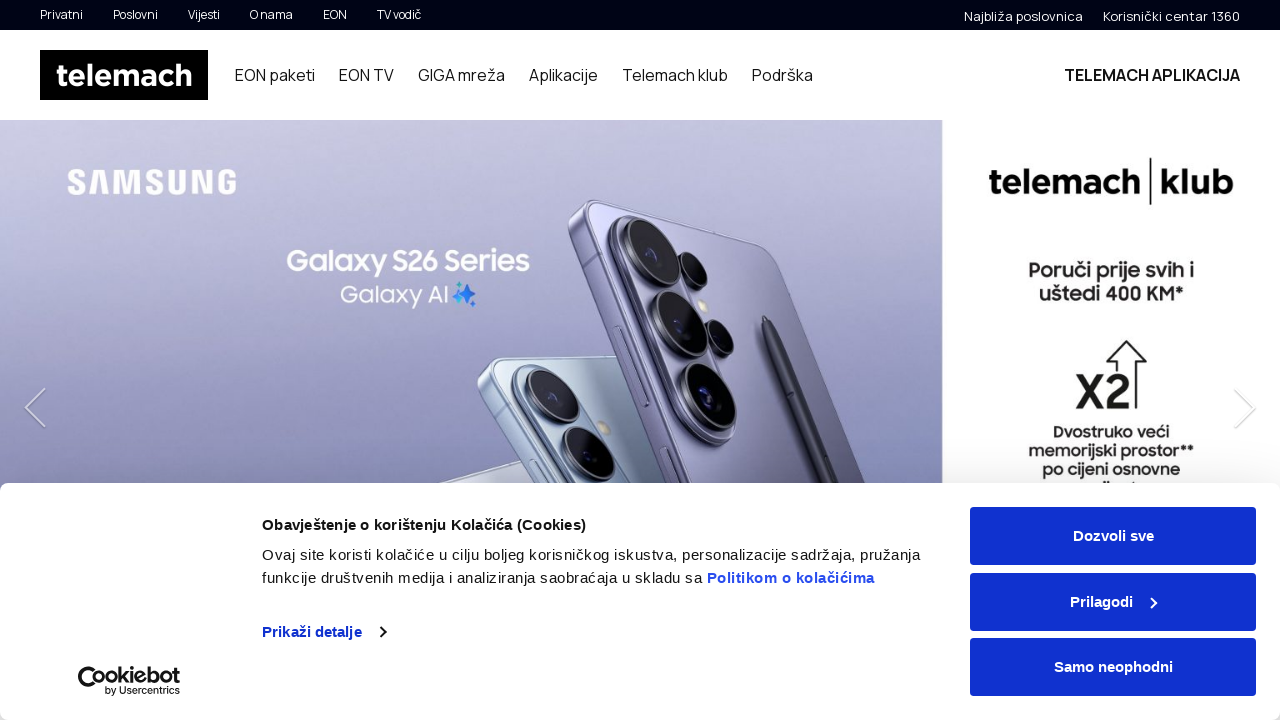

Clicked on EON Packages button in navigation at (275, 75) on #siteHeader > div.container > div > div > nav > ul > li:nth-child(1) > a
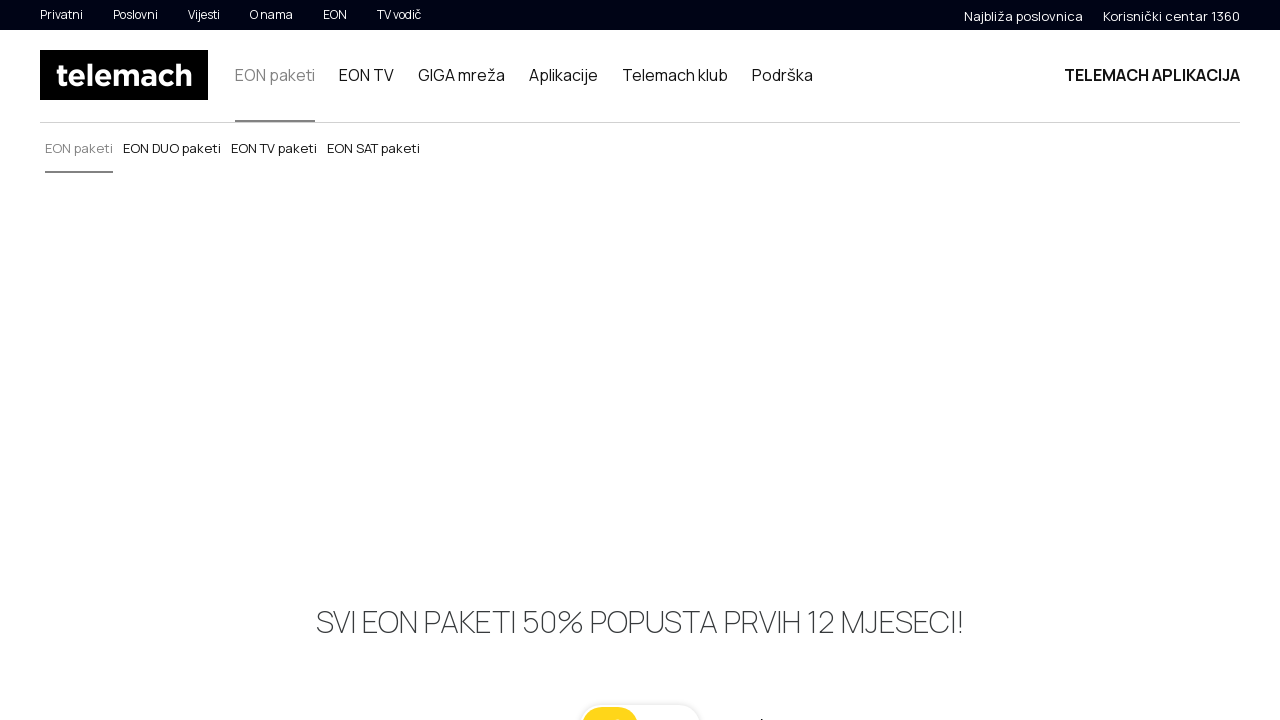

Waited for page to load (2000ms)
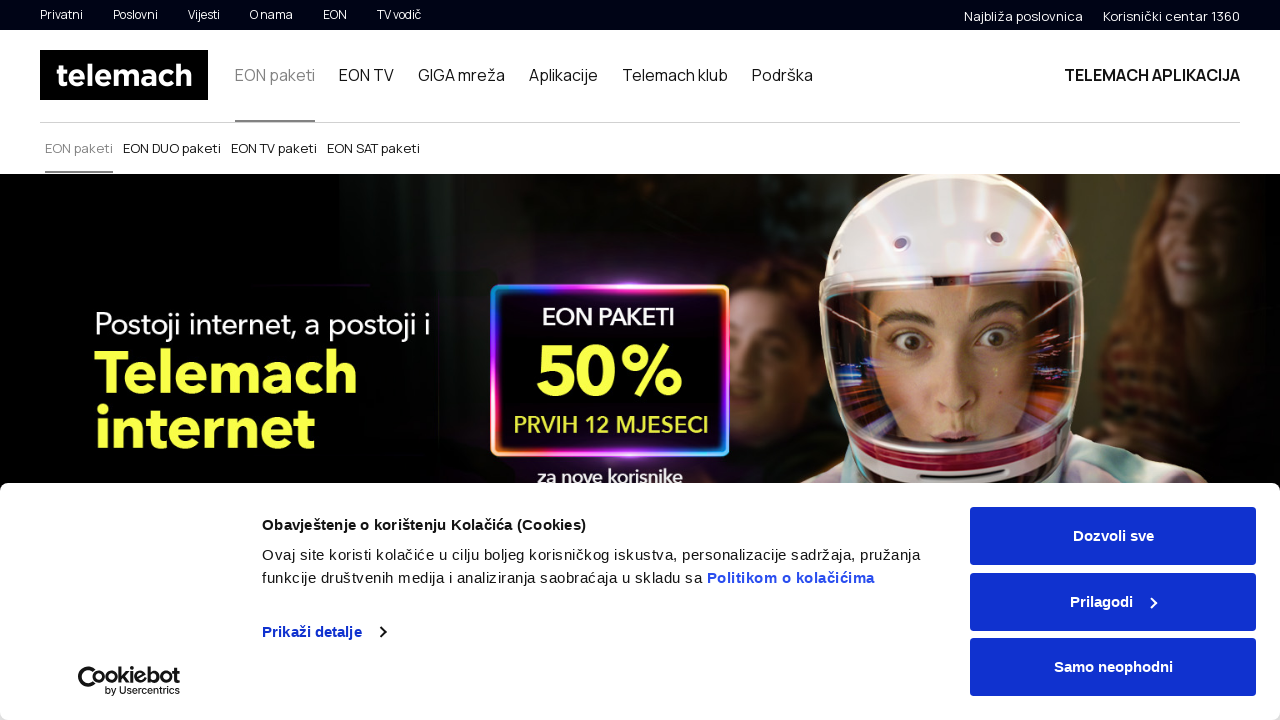

Scrolled down by 300 pixels
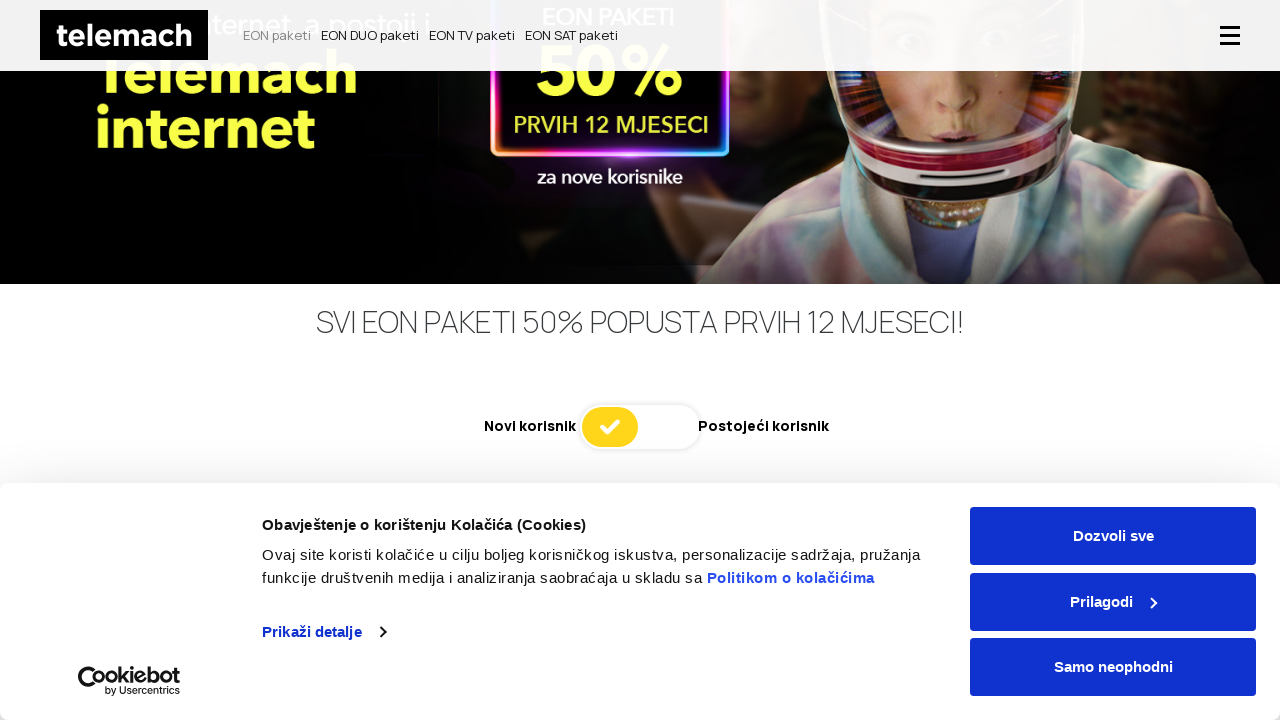

Waited for scroll animation (1000ms)
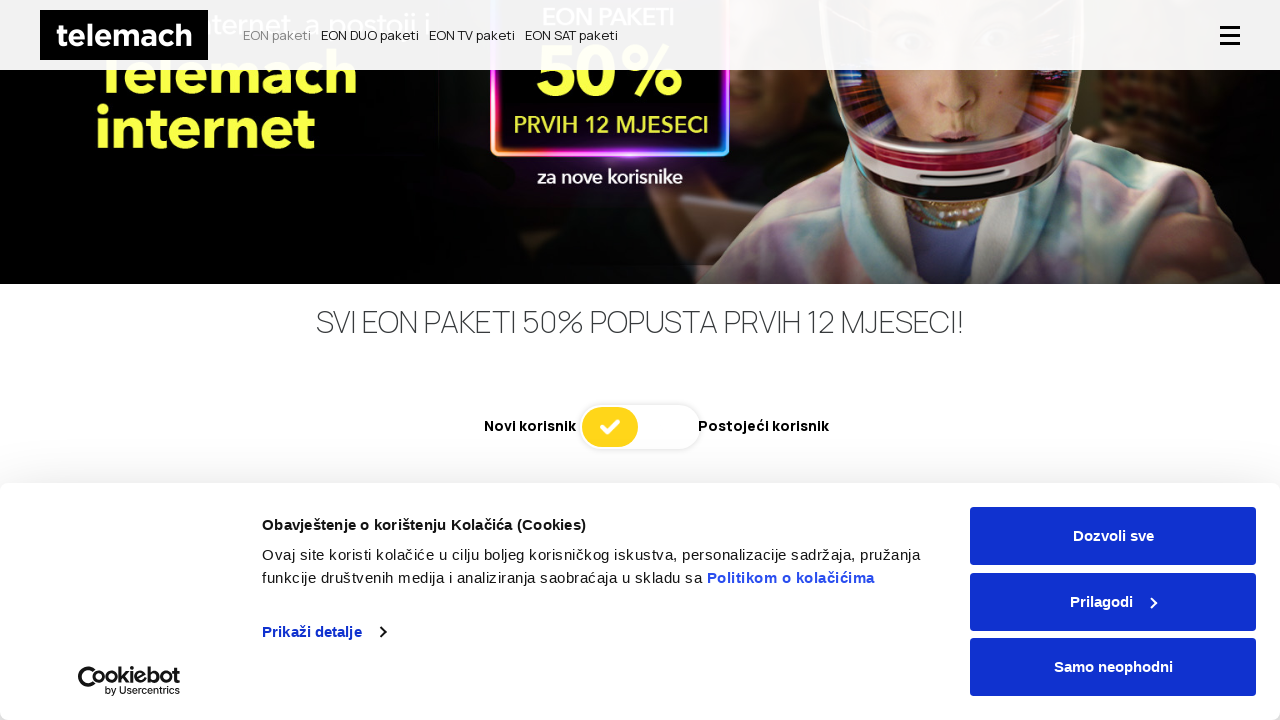

Scrolled down further by 1400 pixels
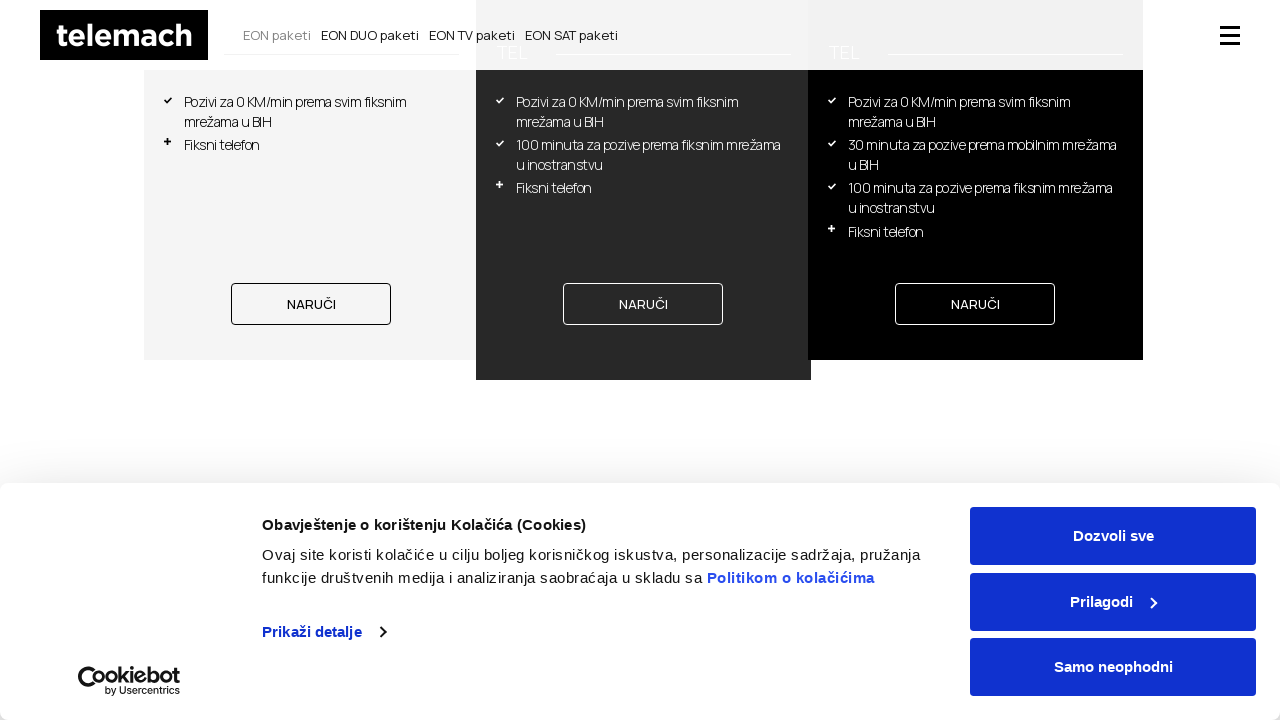

Waited for scroll animation (1000ms)
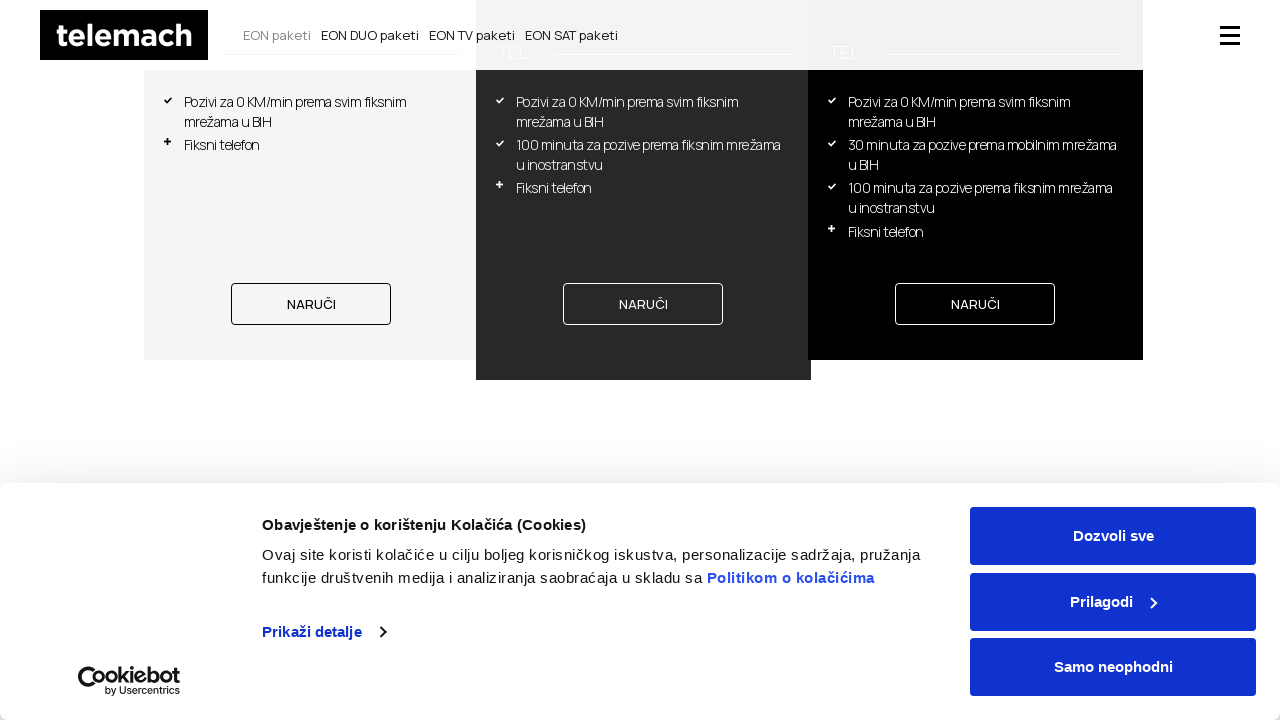

Clicked the order button for the selected EON package at (643, 304) on body > div.page-wrap > section.eon-vertical-packages.js-eon-vertical-packages.js
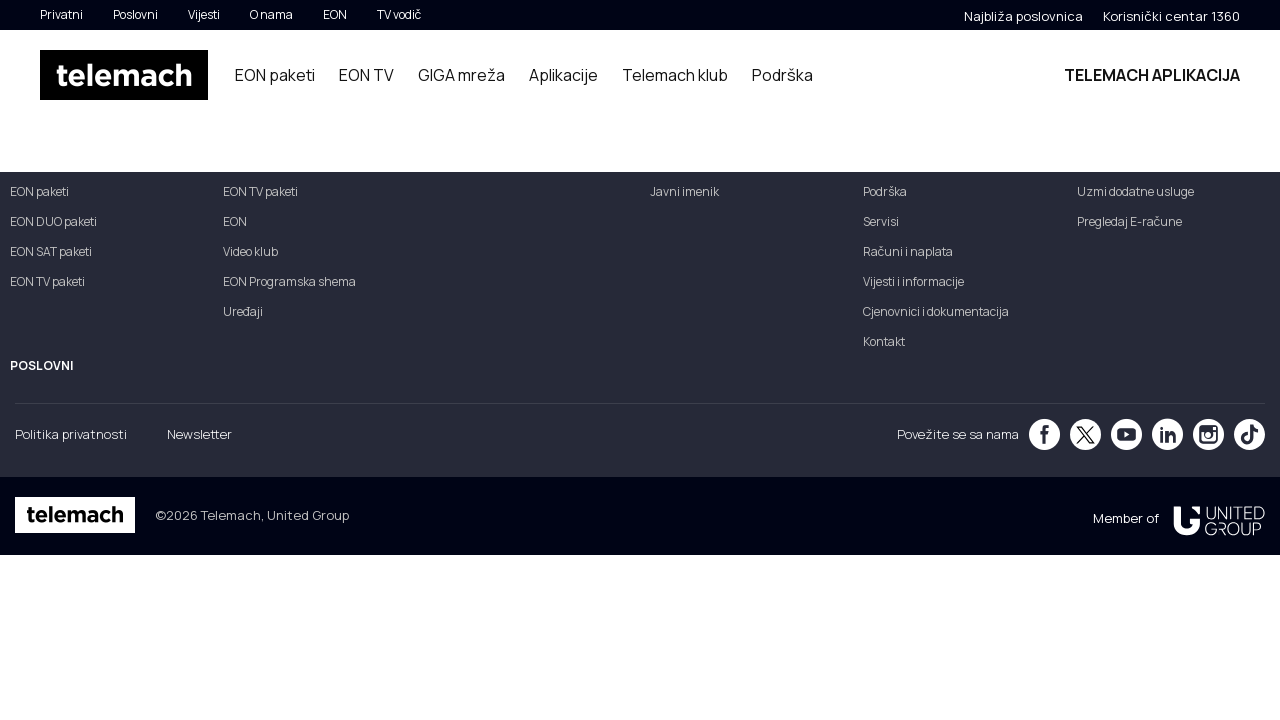

Waited for order form to load (2000ms)
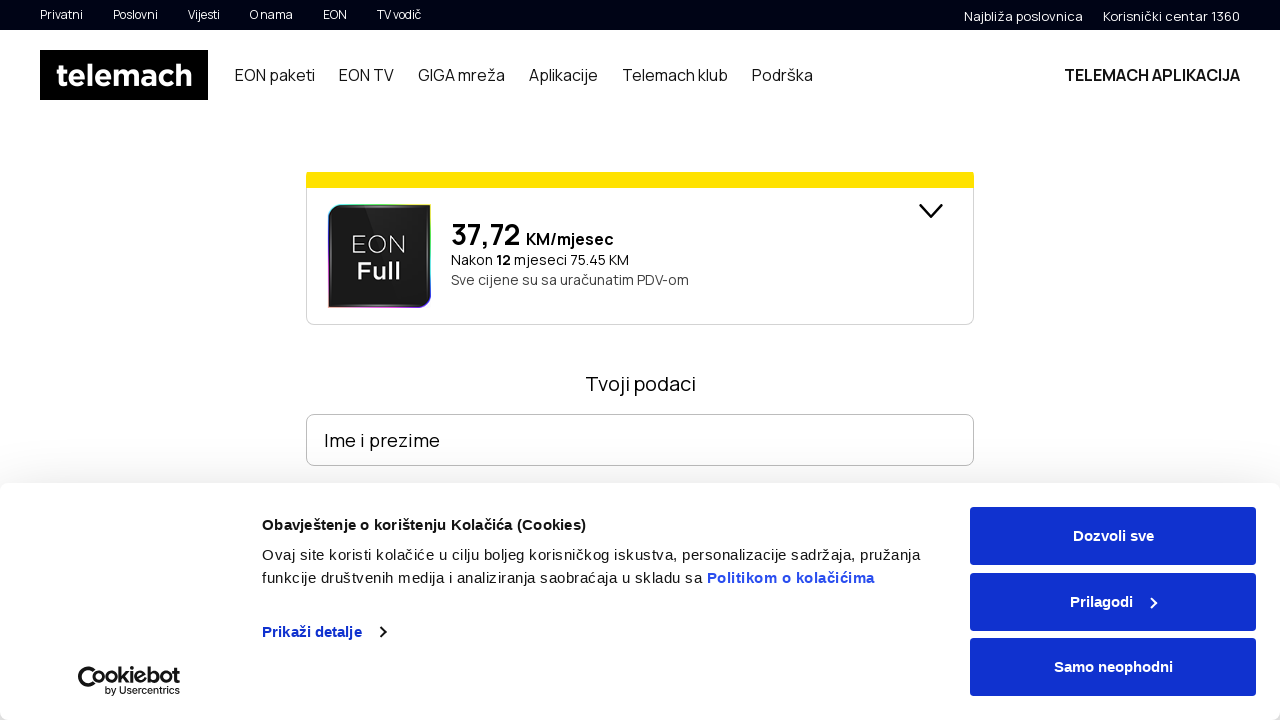

Filled in name field with 'Marko Petrovic' on #content > section > div > div.package-container > div.form-wrapper > form > div
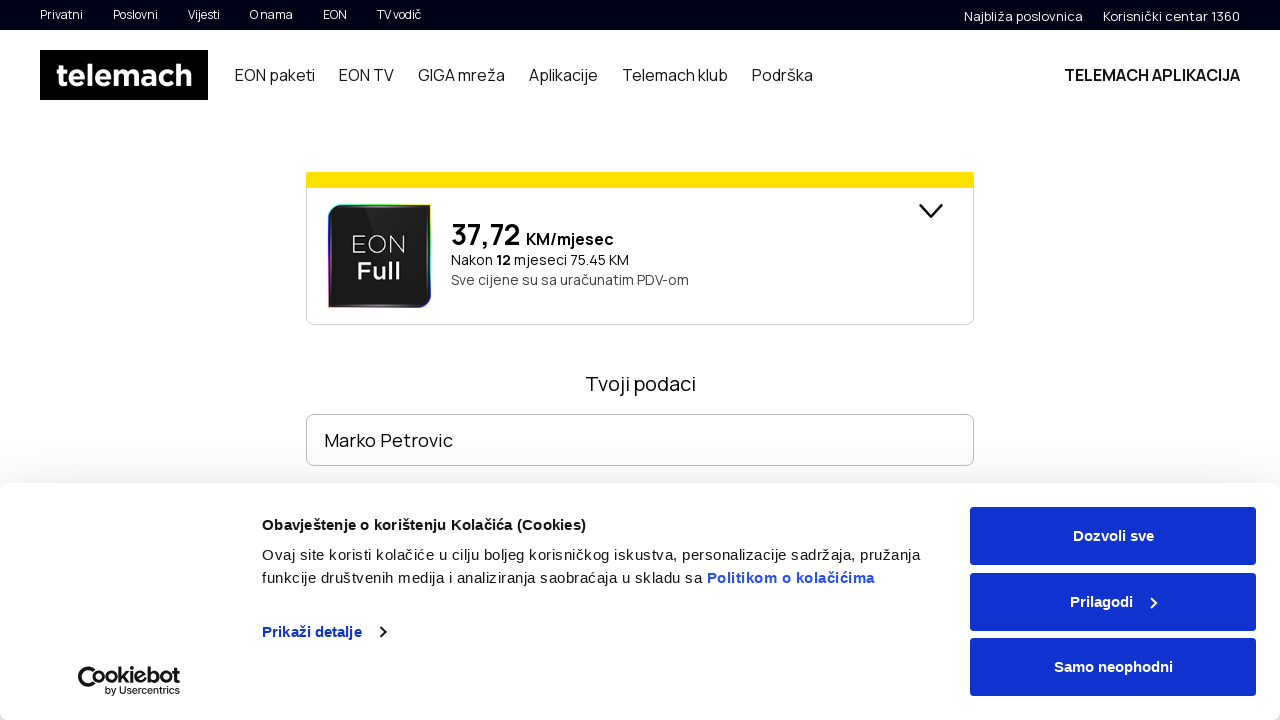

Filled in phone field with '061 234 567' on #content > section > div > div.package-container > div.form-wrapper > form > div
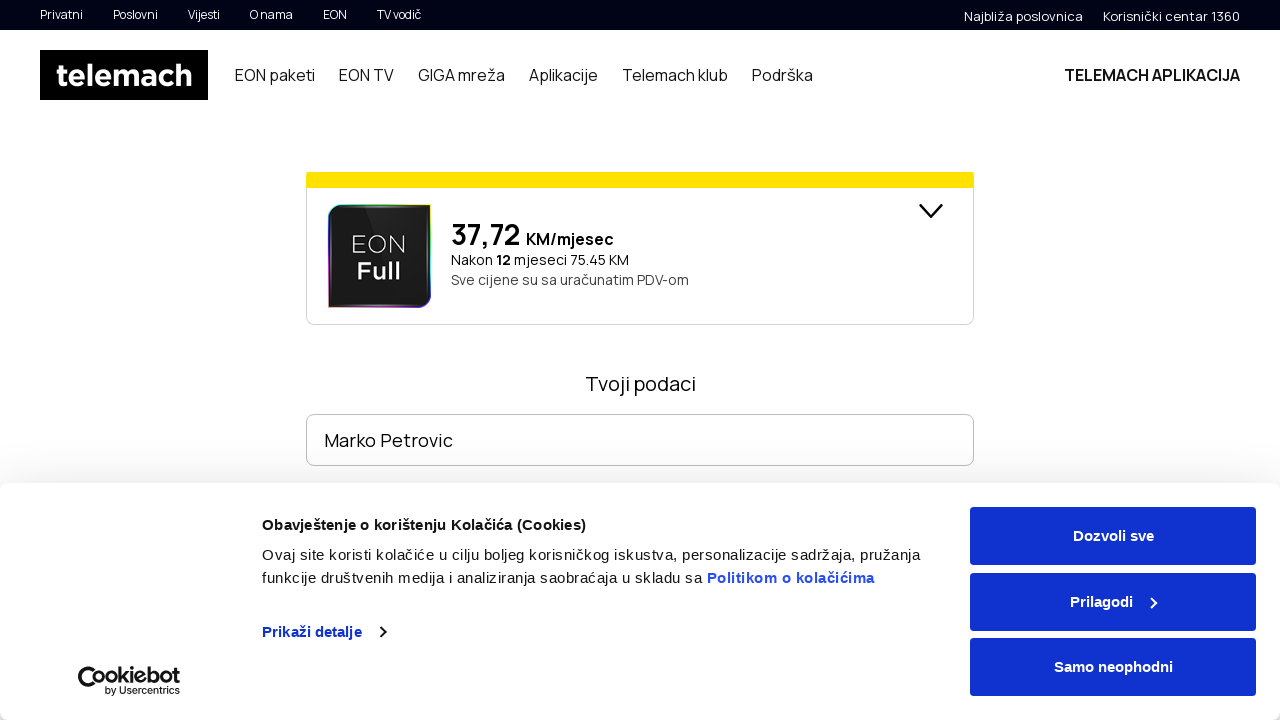

Filled in email field with 'marko.petrovic@email.com' on #content > section > div > div.package-container > div.form-wrapper > form > div
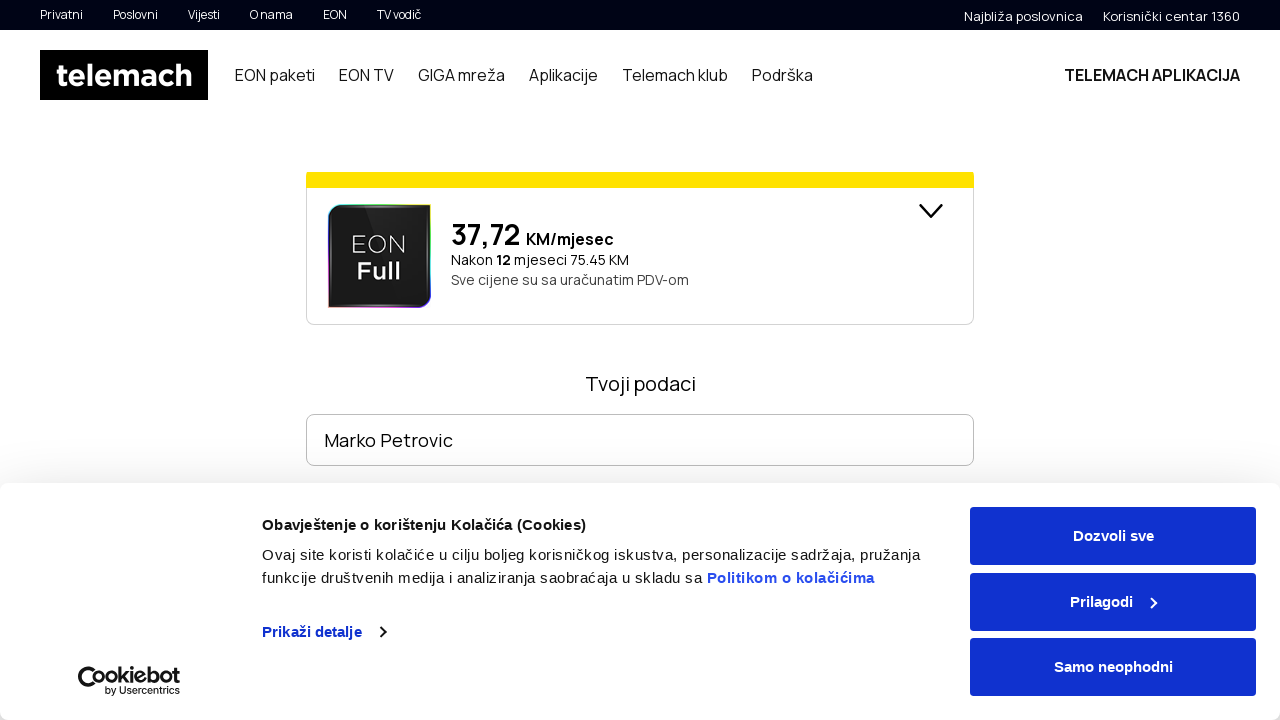

Scrolled down to reveal consent checkboxes
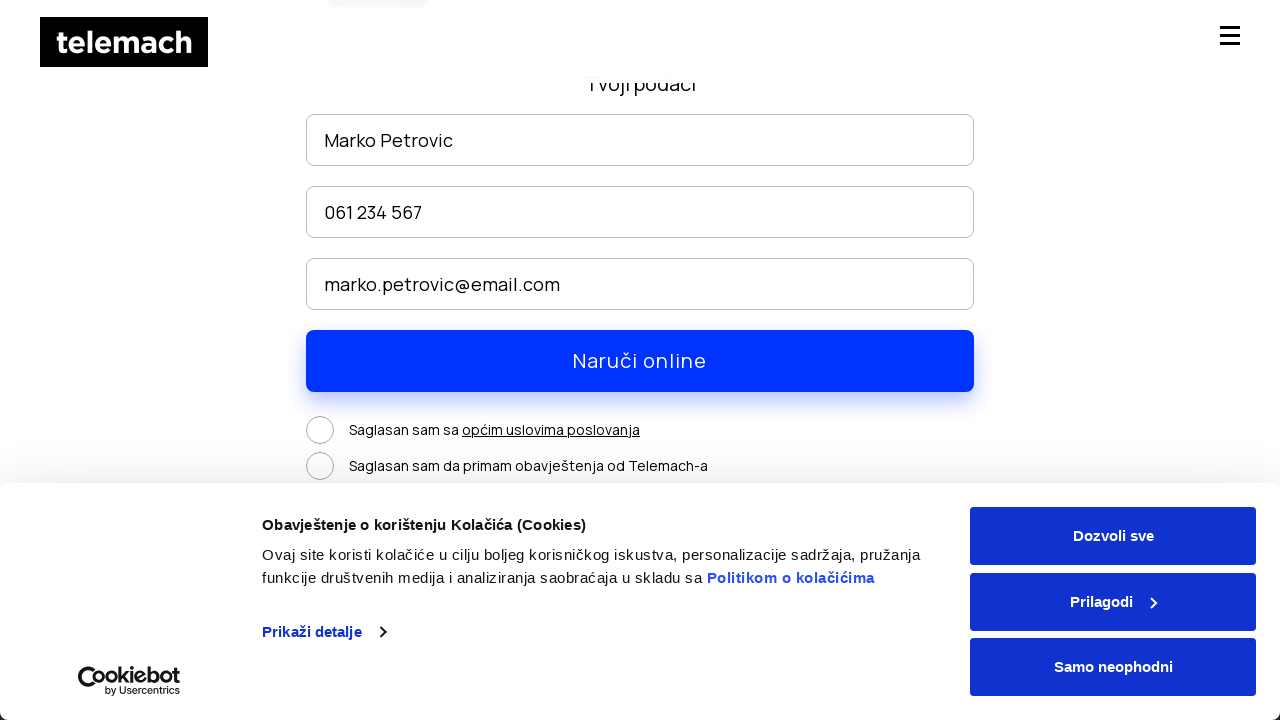

Waited for scroll animation (1000ms)
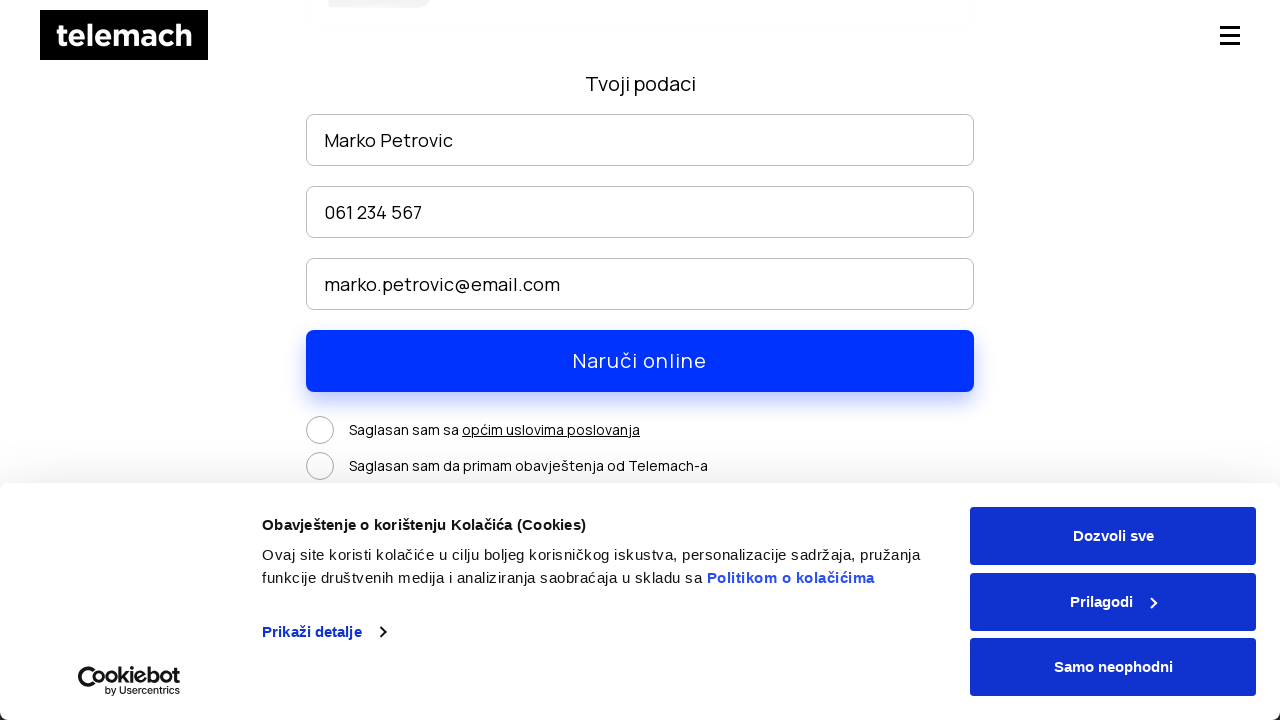

Clicked first consent checkbox at (320, 430) on #content > section > div > div.package-container > div.form-wrapper > form > div
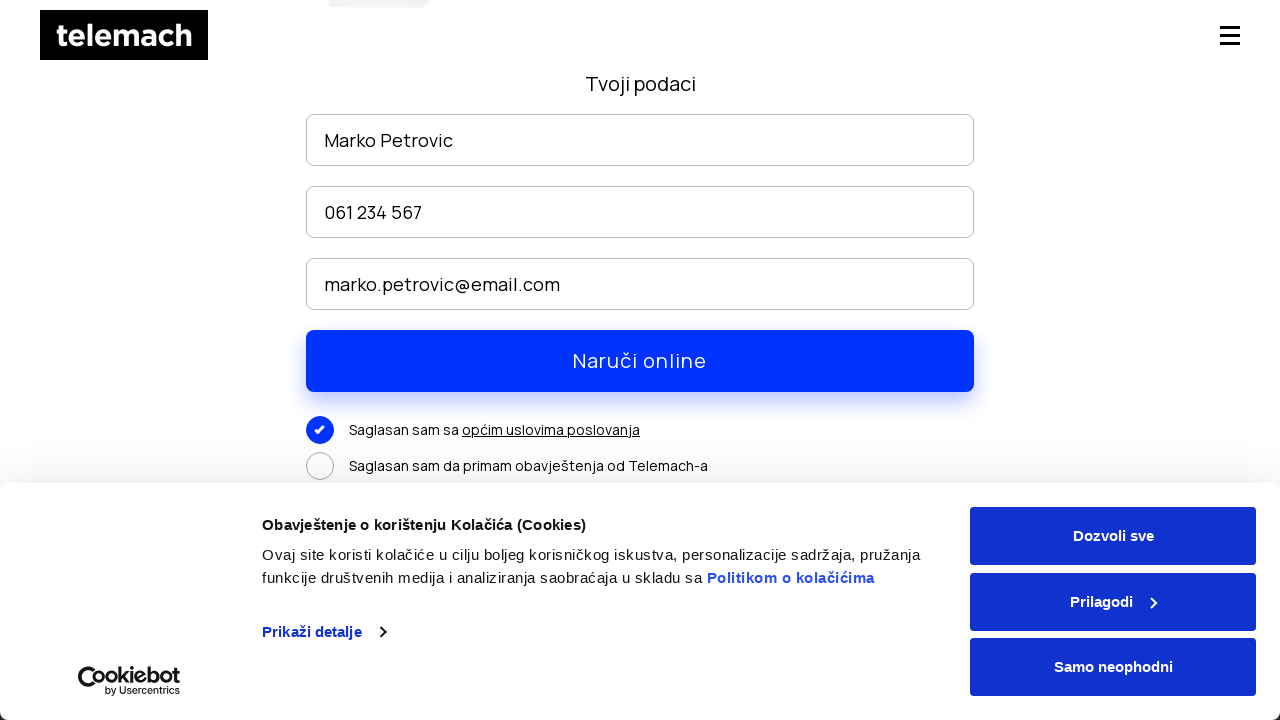

Clicked second consent checkbox at (320, 466) on #content > section > div > div.package-container > div.form-wrapper > form > div
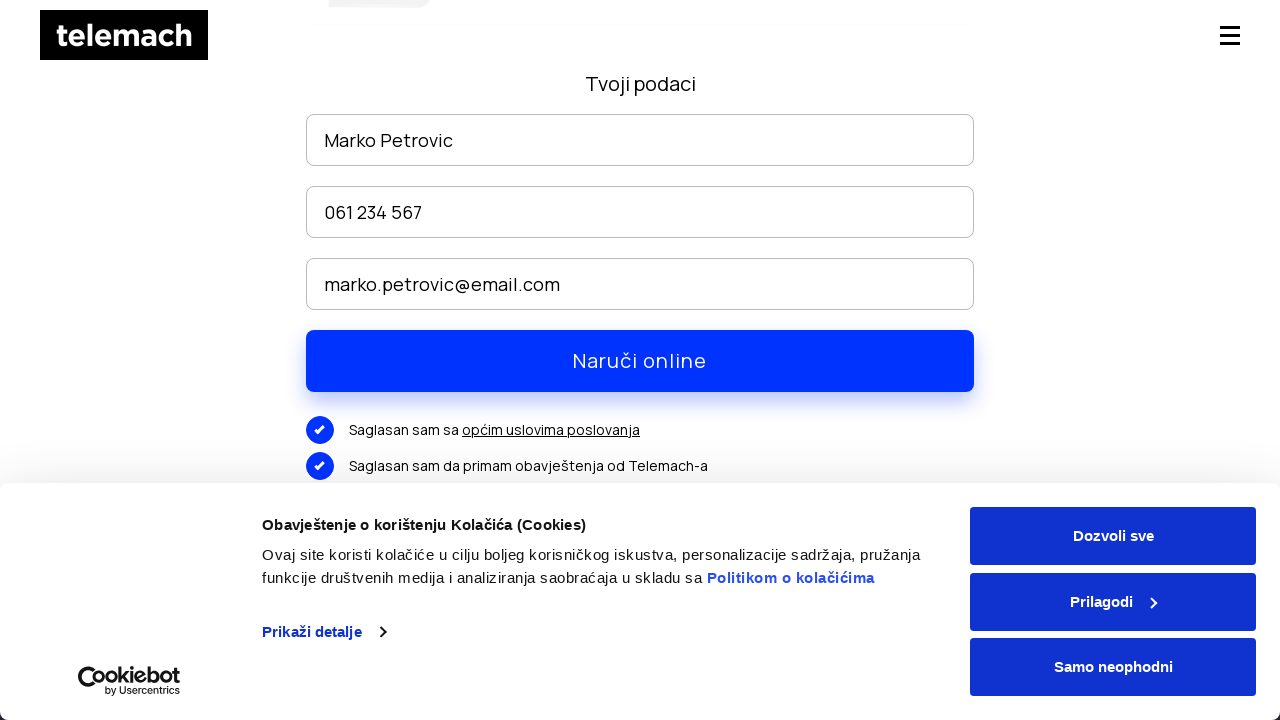

Clicked to read consent details at (551, 430) on #content > section > div > div.package-container > div.form-wrapper > form > div
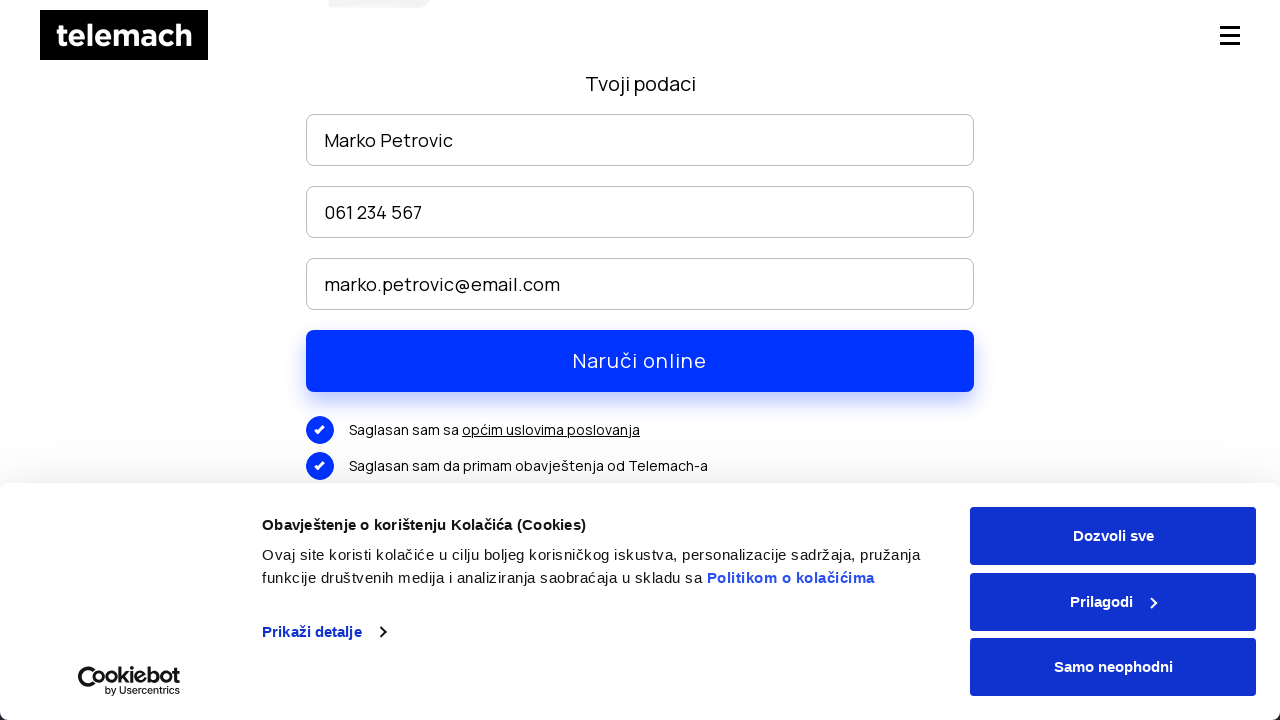

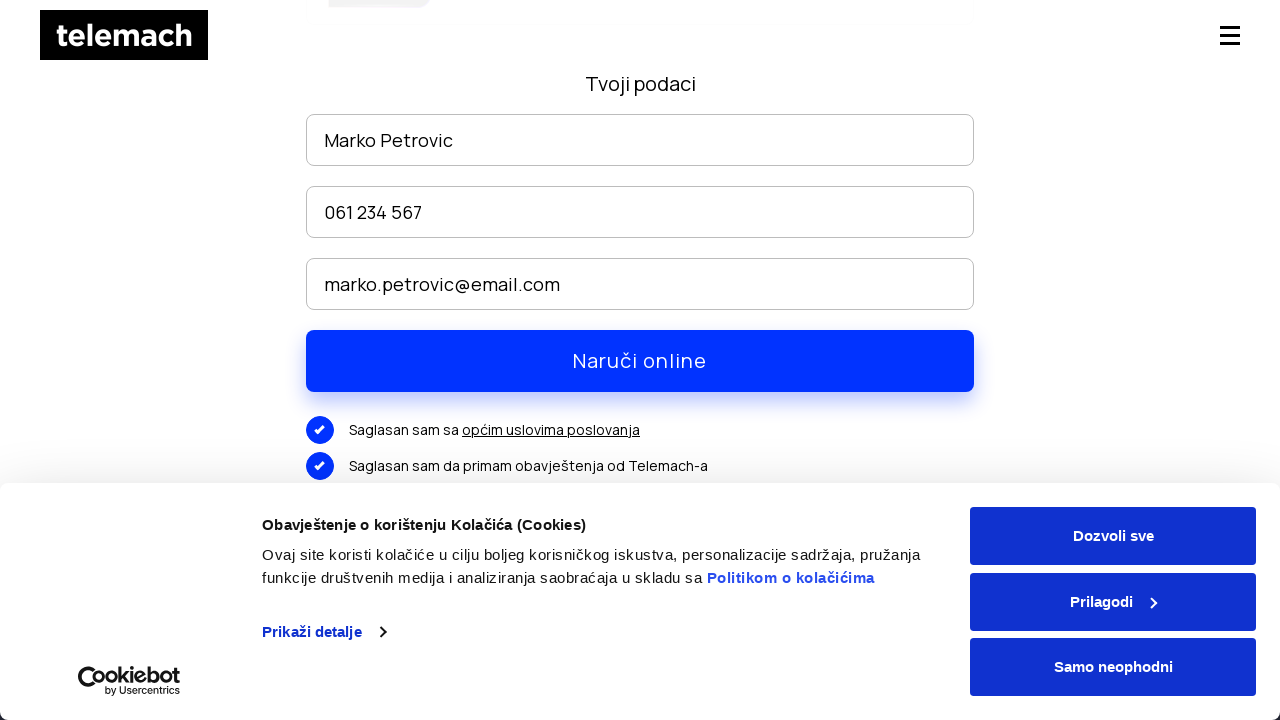